Tests that pressing Escape cancels editing and reverts changes

Starting URL: https://demo.playwright.dev/todomvc

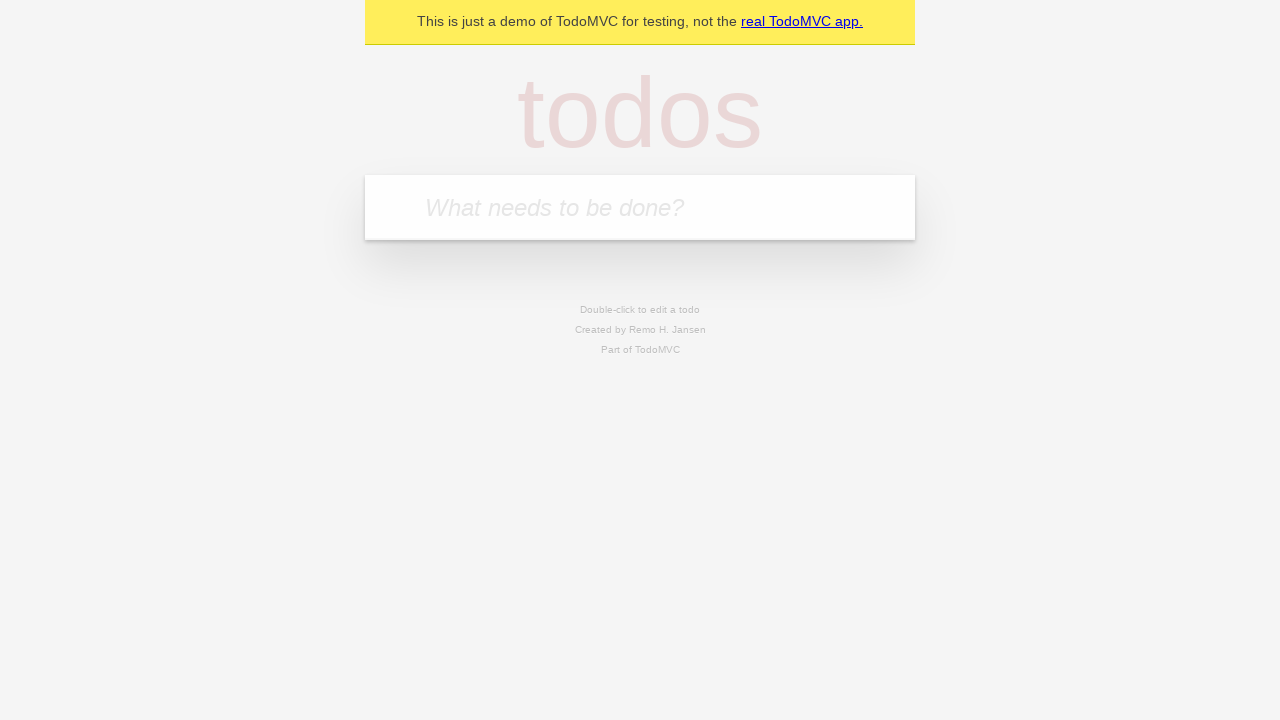

Filled todo input with 'buy some cheese' on internal:attr=[placeholder="What needs to be done?"i]
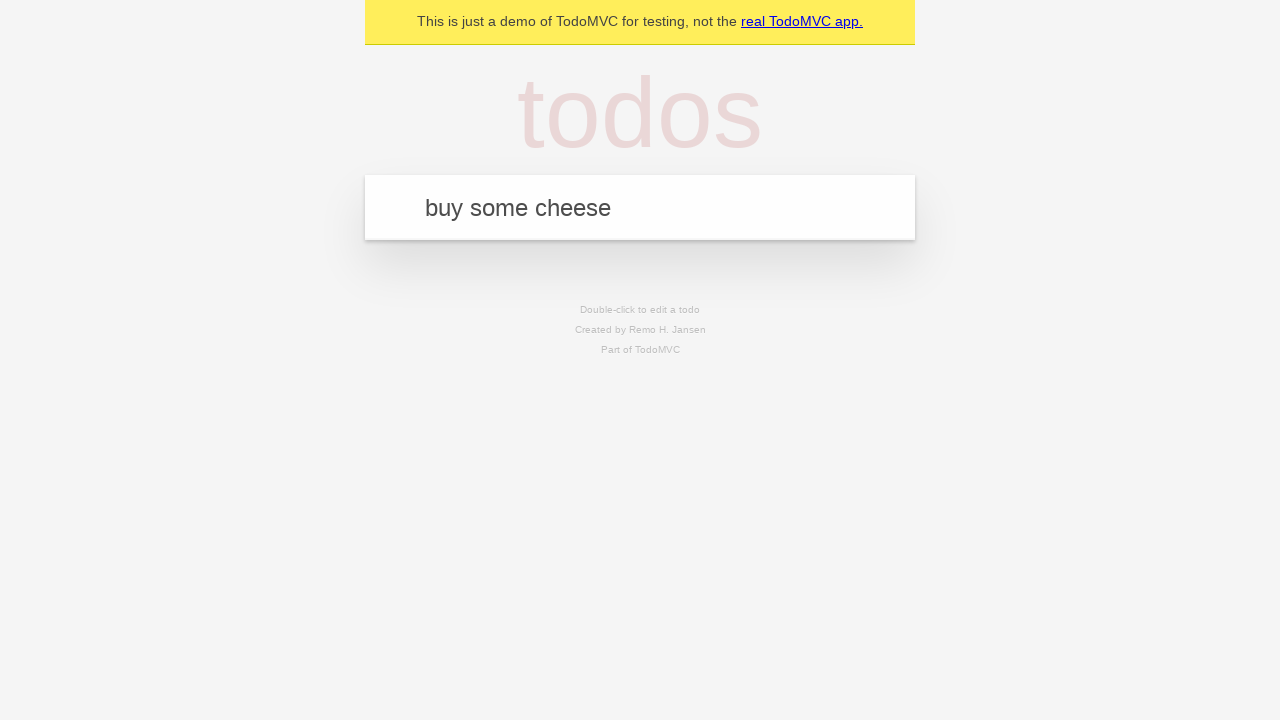

Pressed Enter to create first todo on internal:attr=[placeholder="What needs to be done?"i]
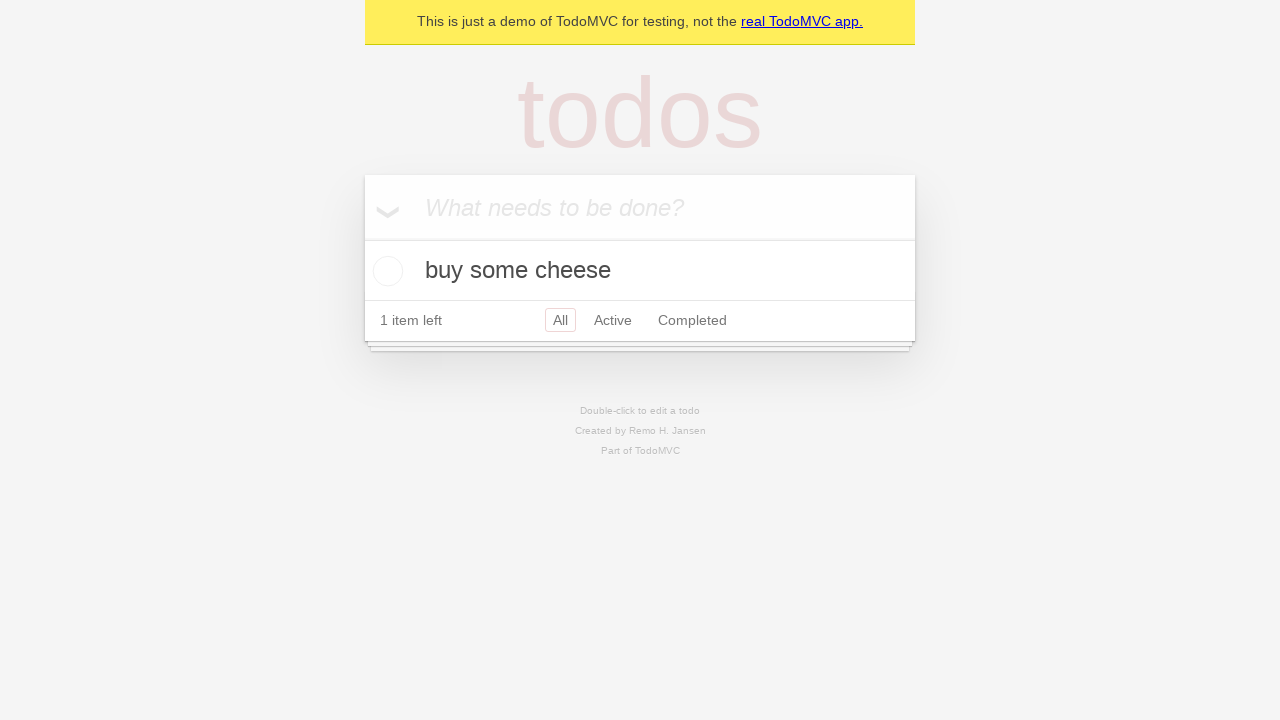

Filled todo input with 'feed the cat' on internal:attr=[placeholder="What needs to be done?"i]
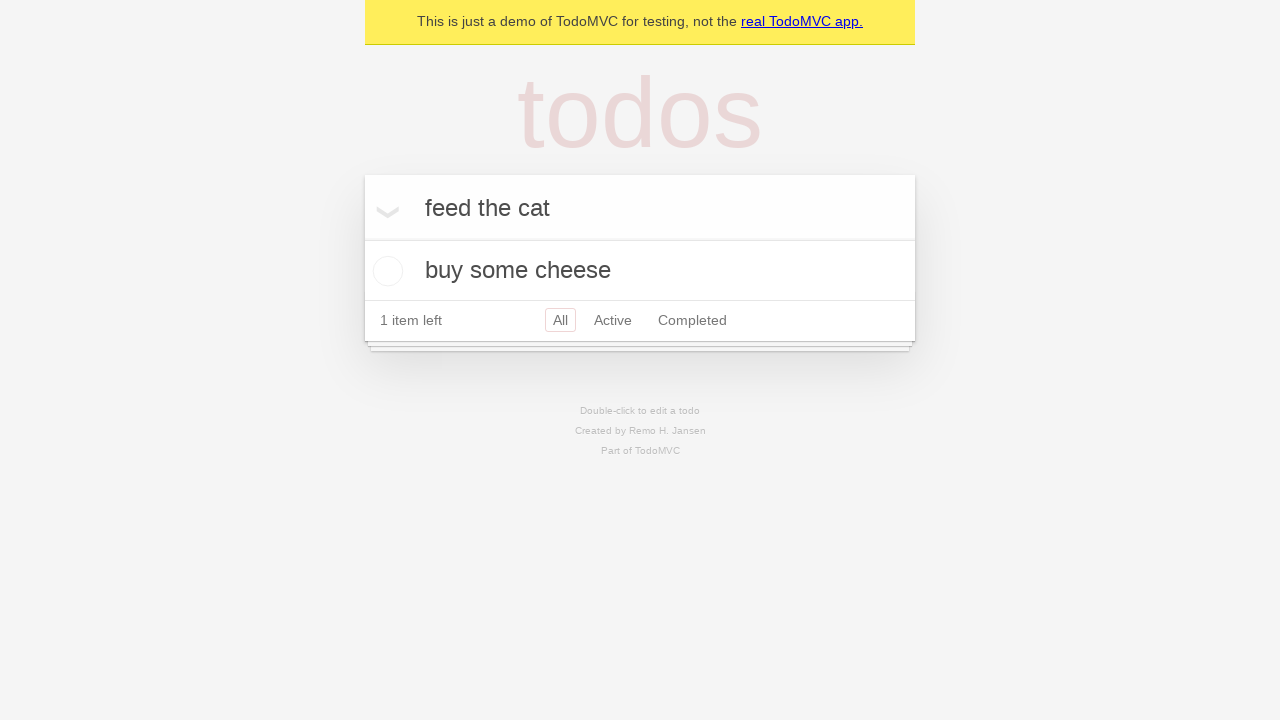

Pressed Enter to create second todo on internal:attr=[placeholder="What needs to be done?"i]
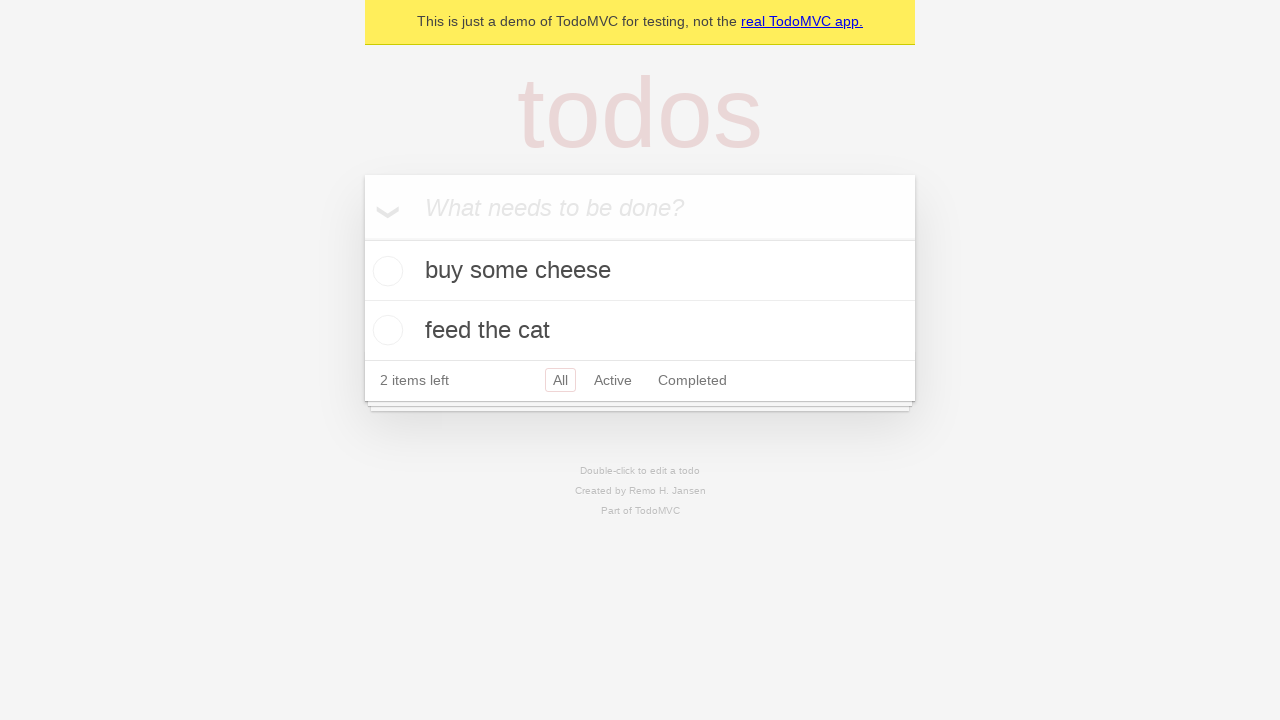

Filled todo input with 'book a doctors appointment' on internal:attr=[placeholder="What needs to be done?"i]
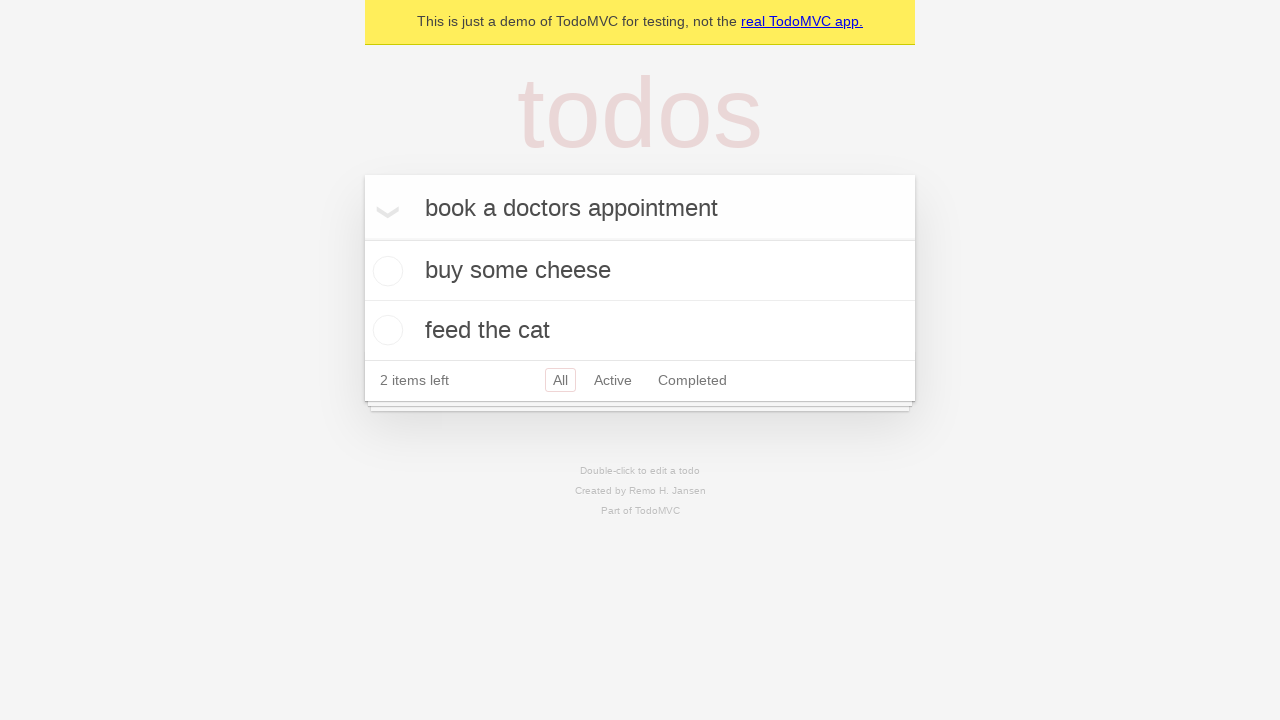

Pressed Enter to create third todo on internal:attr=[placeholder="What needs to be done?"i]
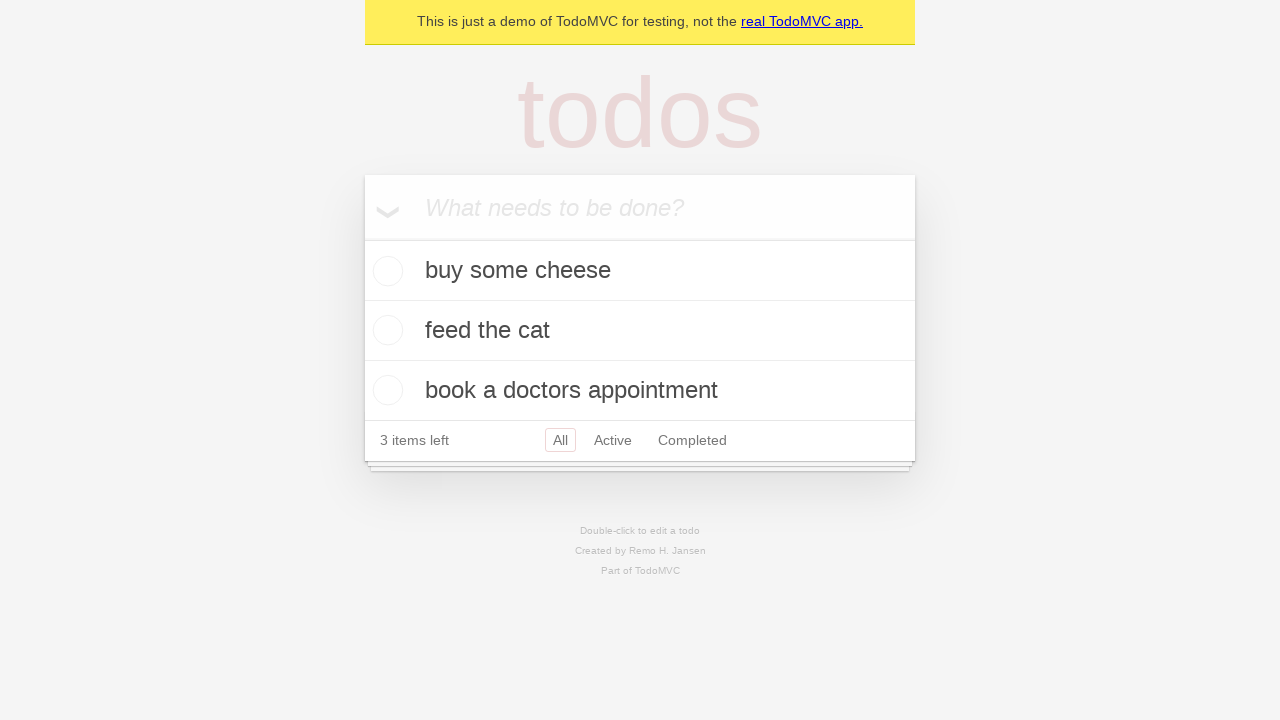

Double-clicked second todo item to enter edit mode at (640, 331) on internal:testid=[data-testid="todo-item"s] >> nth=1
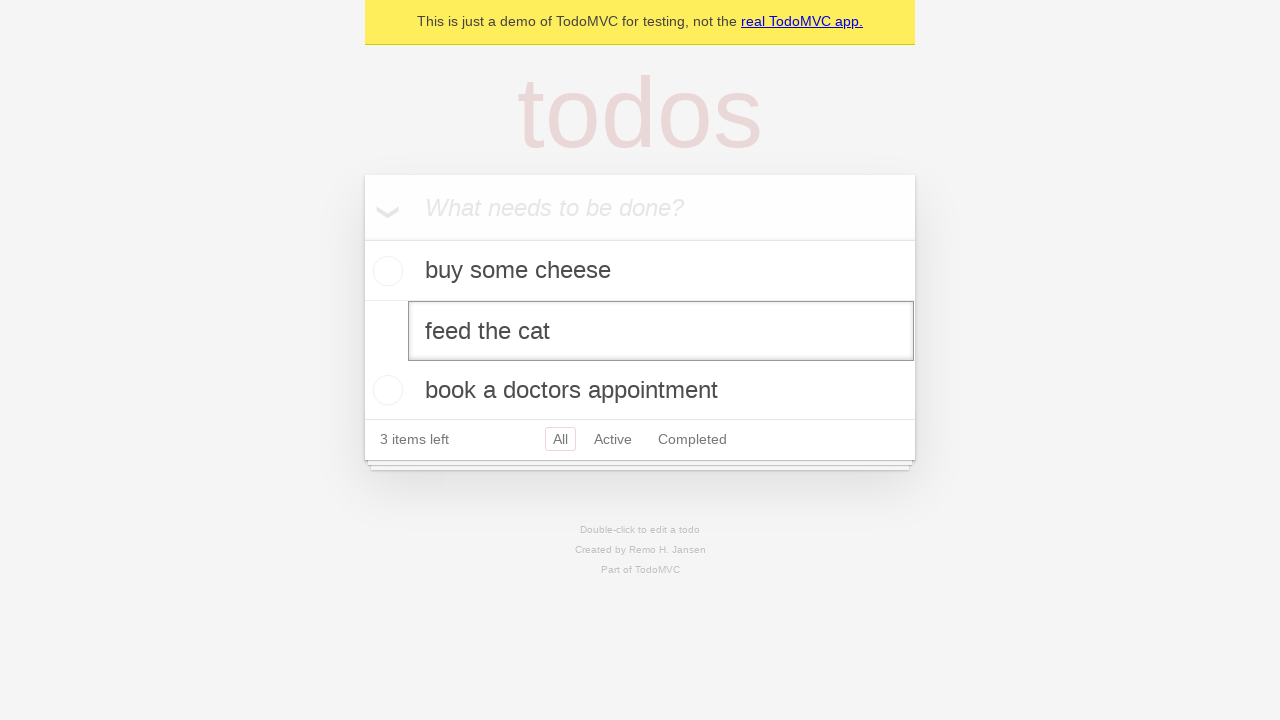

Changed todo text to 'buy some sausages' on internal:testid=[data-testid="todo-item"s] >> nth=1 >> internal:role=textbox[nam
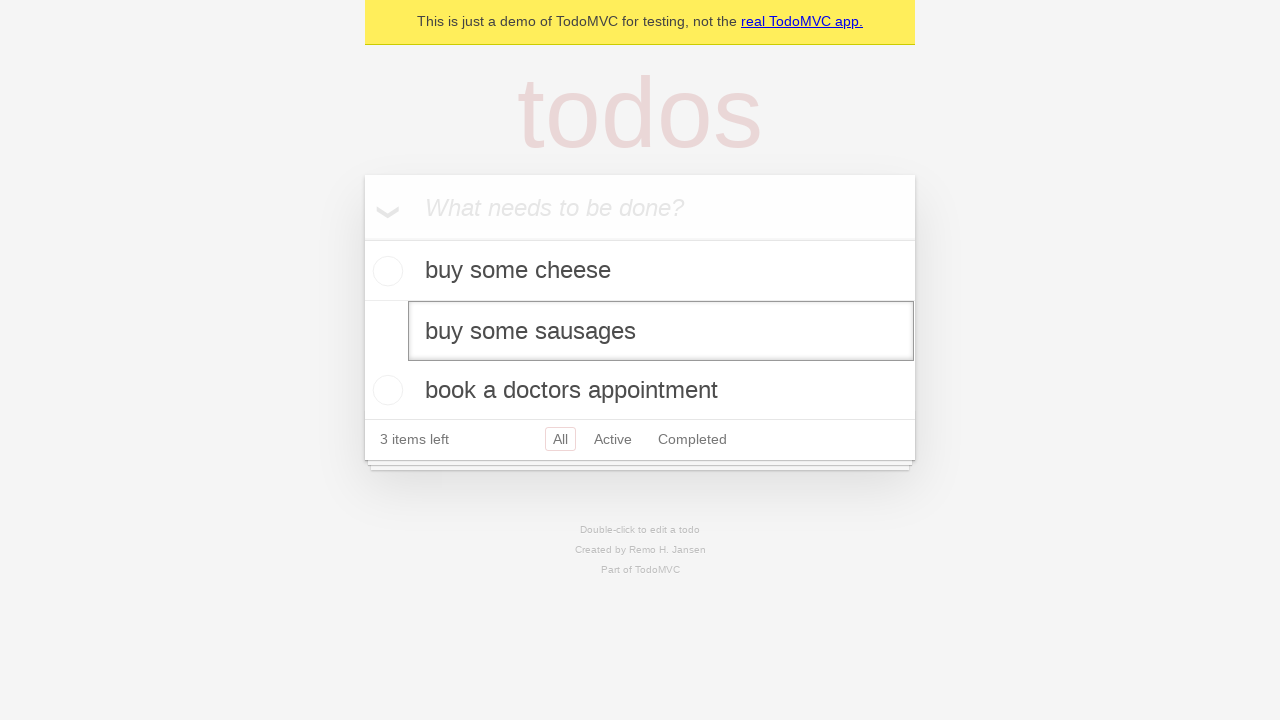

Pressed Escape to cancel edit and revert changes on internal:testid=[data-testid="todo-item"s] >> nth=1 >> internal:role=textbox[nam
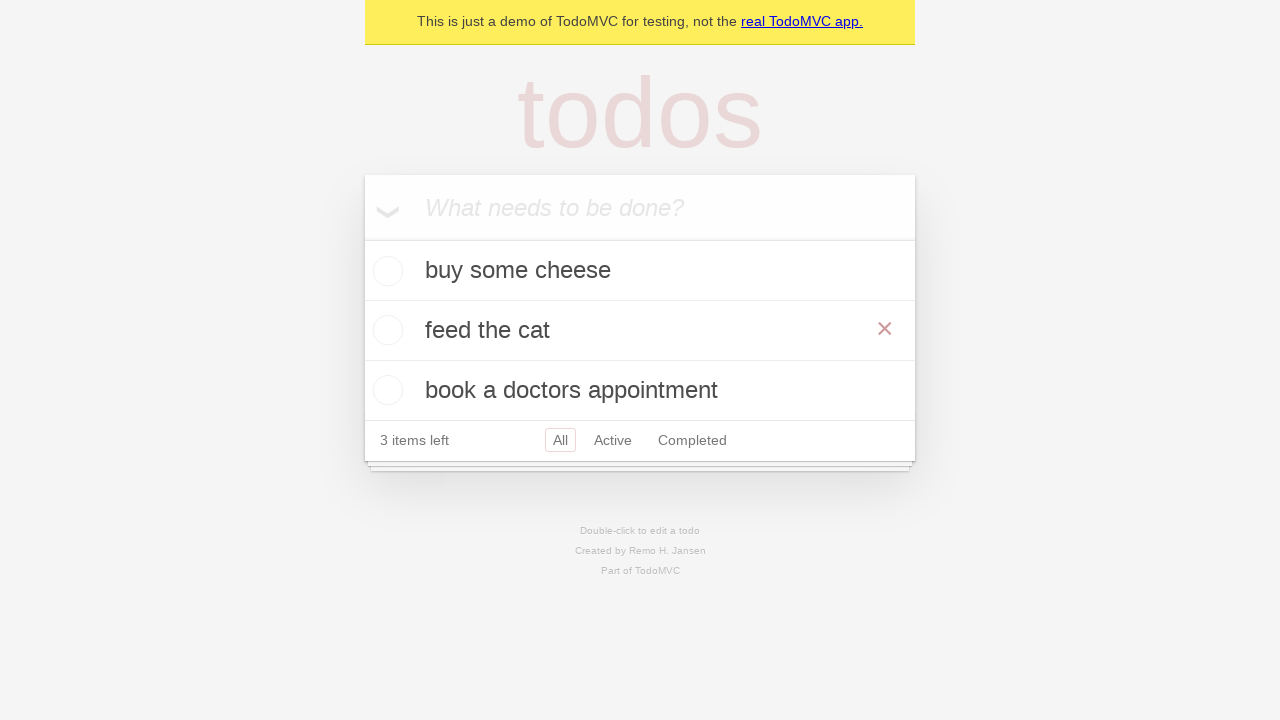

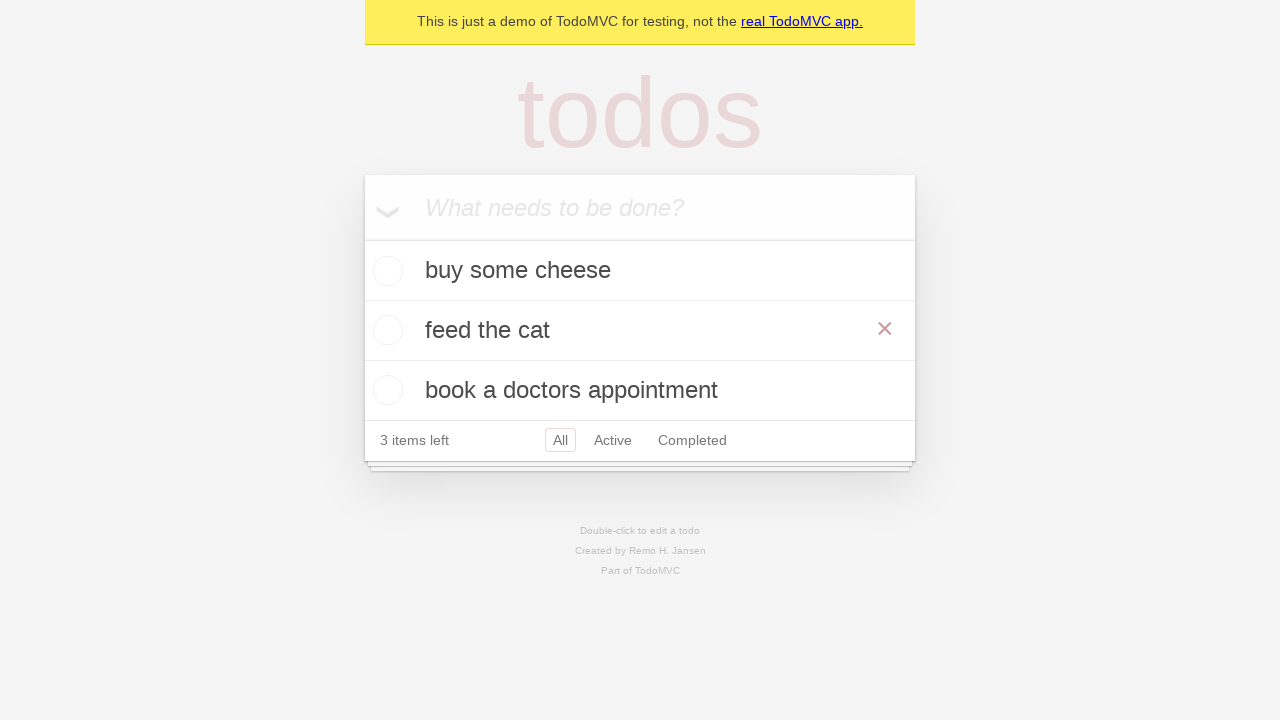